Tests iframe handling by switching to an iframe, filling a text input field with a name, switching back to the default content, and clicking the Home link.

Starting URL: https://demo.automationtesting.in/Frames.html

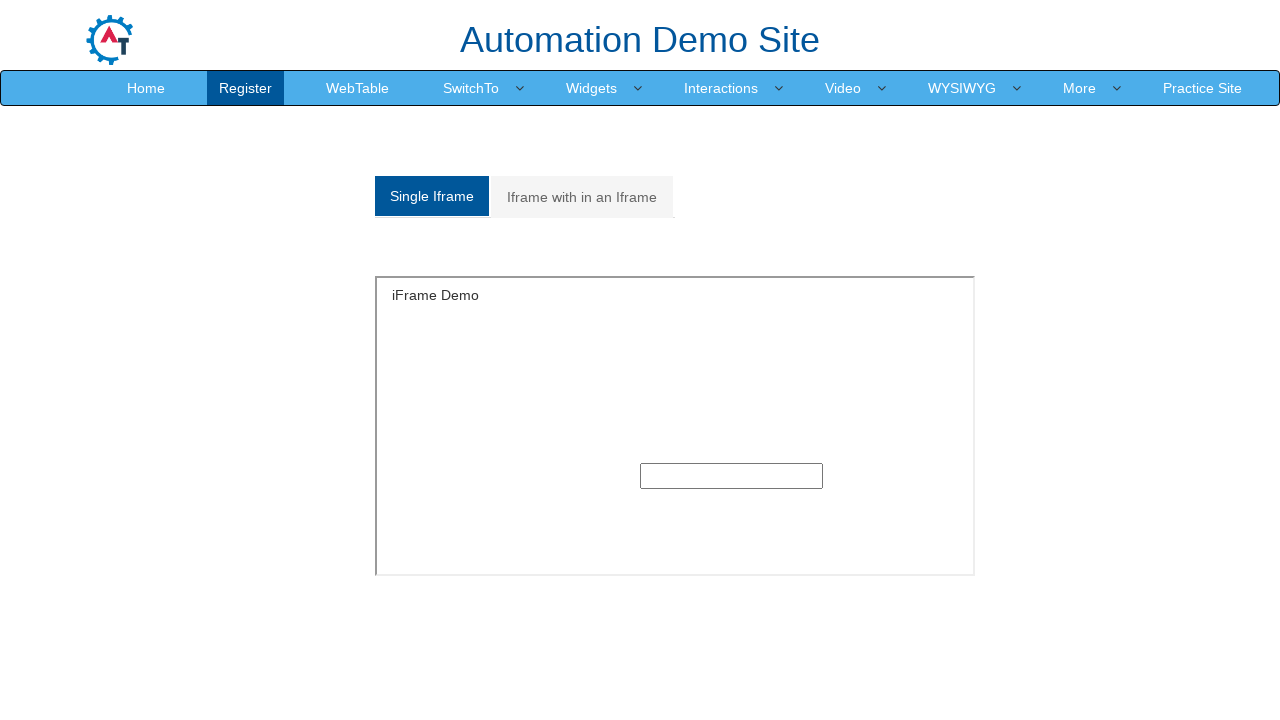

Located the first iframe on the page
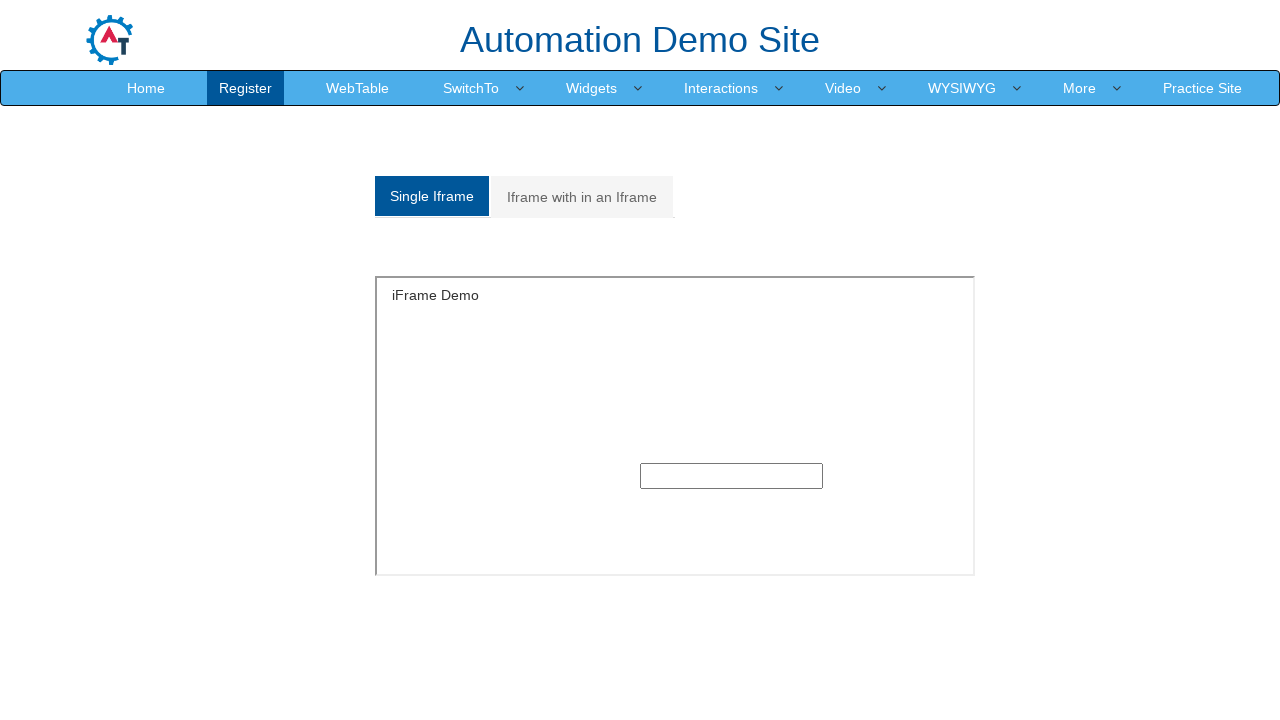

Filled text input field in iframe with 'ANIL SONAWANE' on iframe >> nth=0 >> internal:control=enter-frame >> input[type='text']
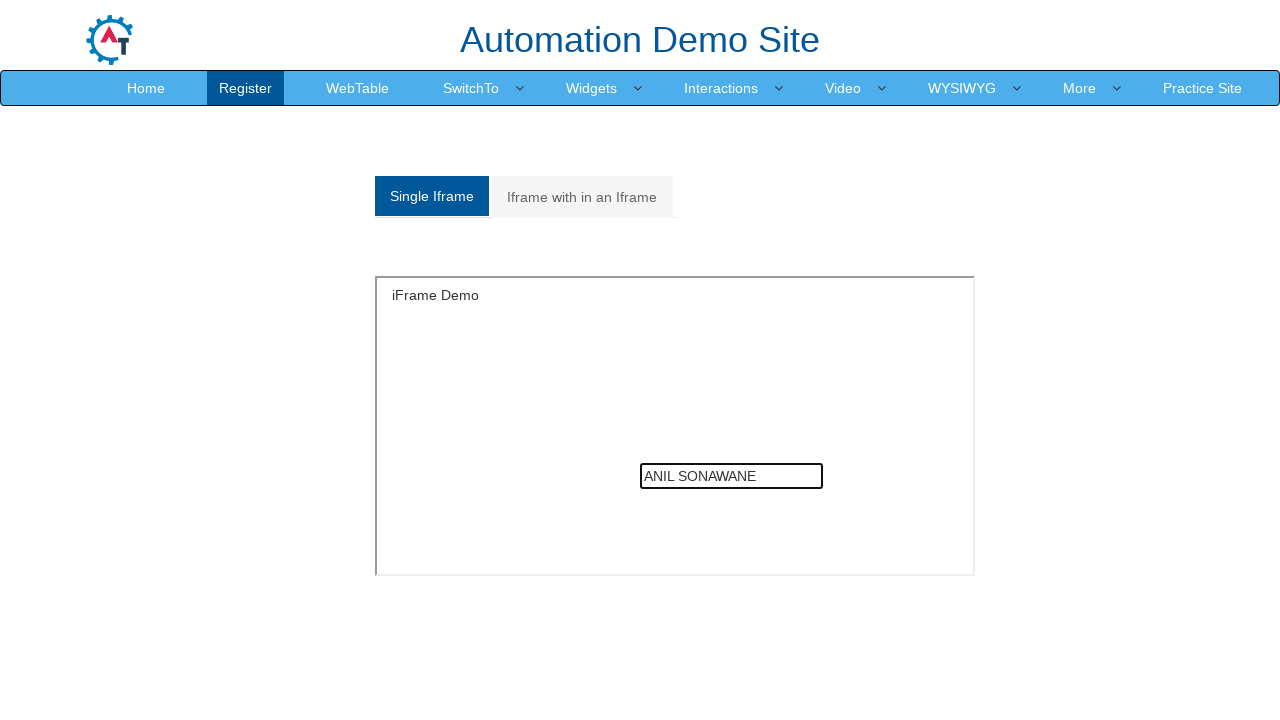

Clicked the Home link in main content at (146, 88) on a:has-text('Home')
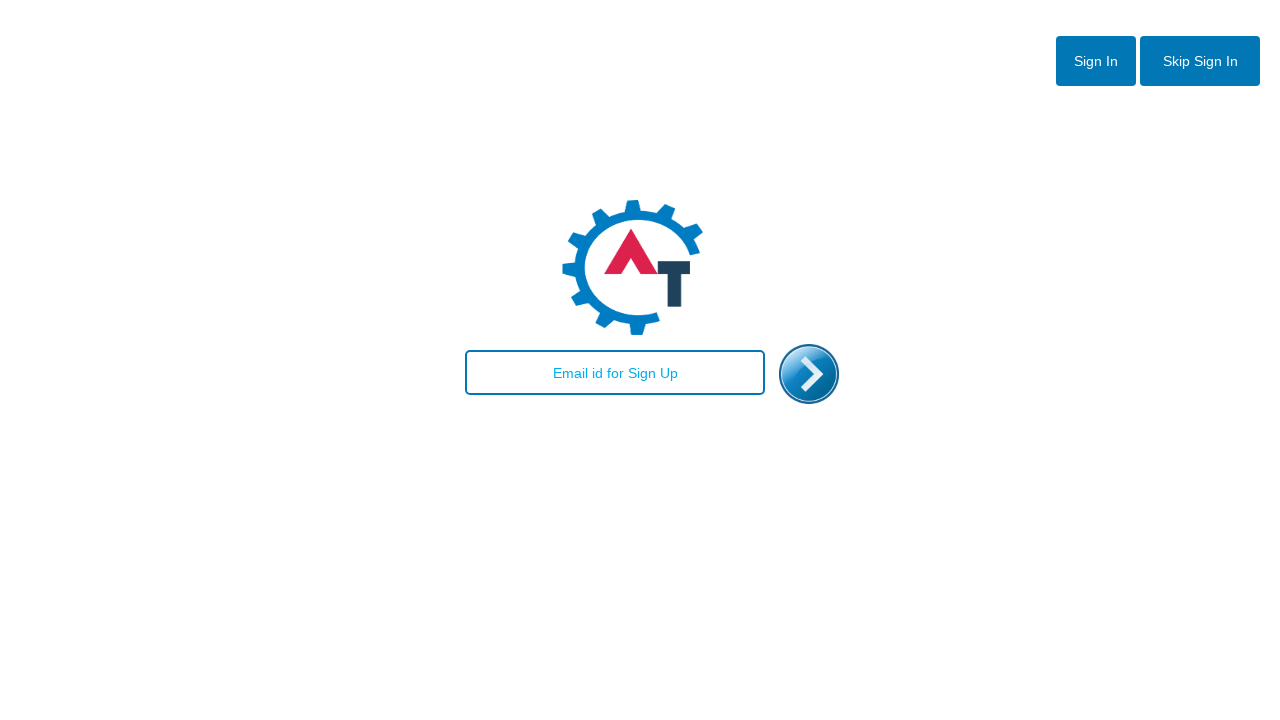

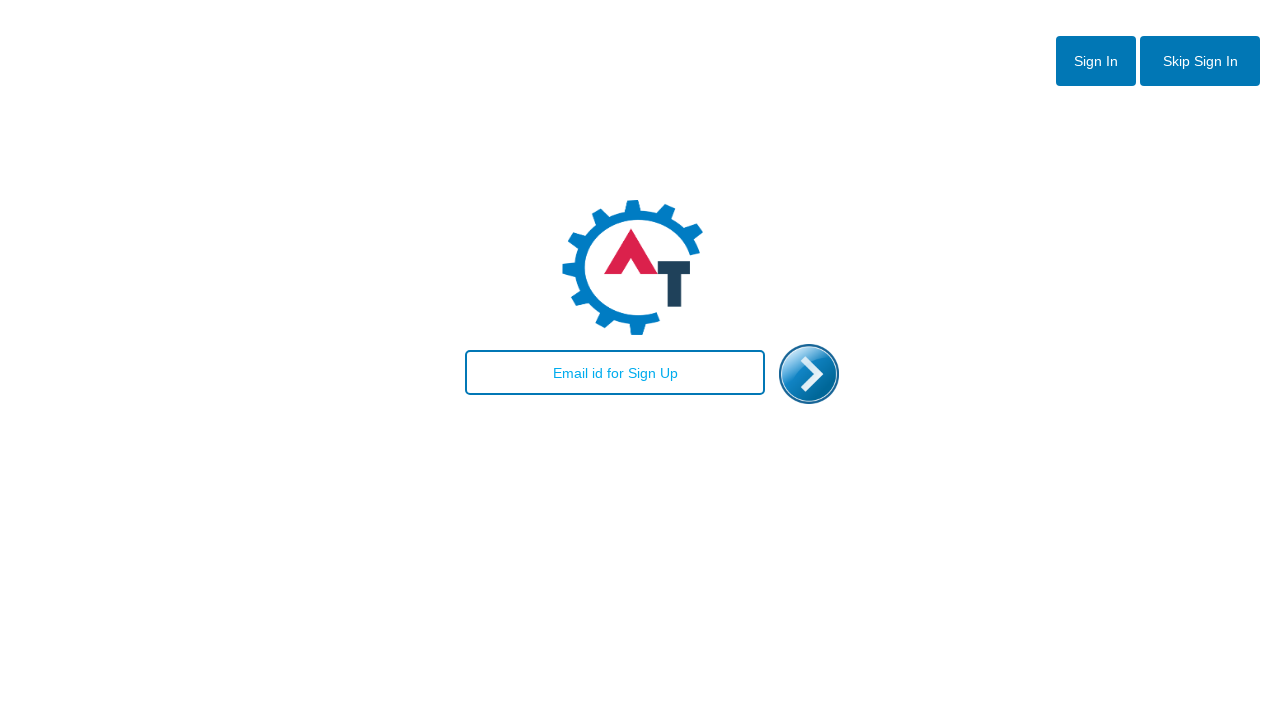